Navigates to the RedBus travel booking website homepage and verifies it loads successfully.

Starting URL: https://www.redbus.in/

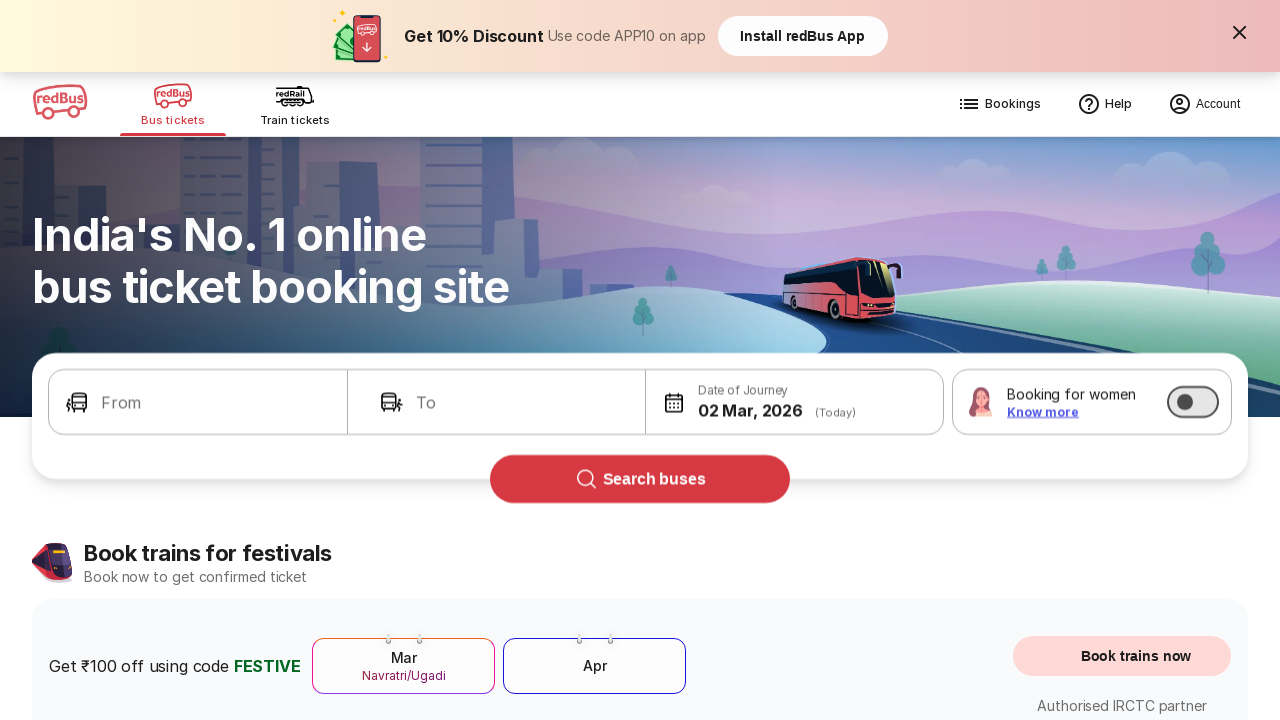

Waited for page DOM to be fully loaded
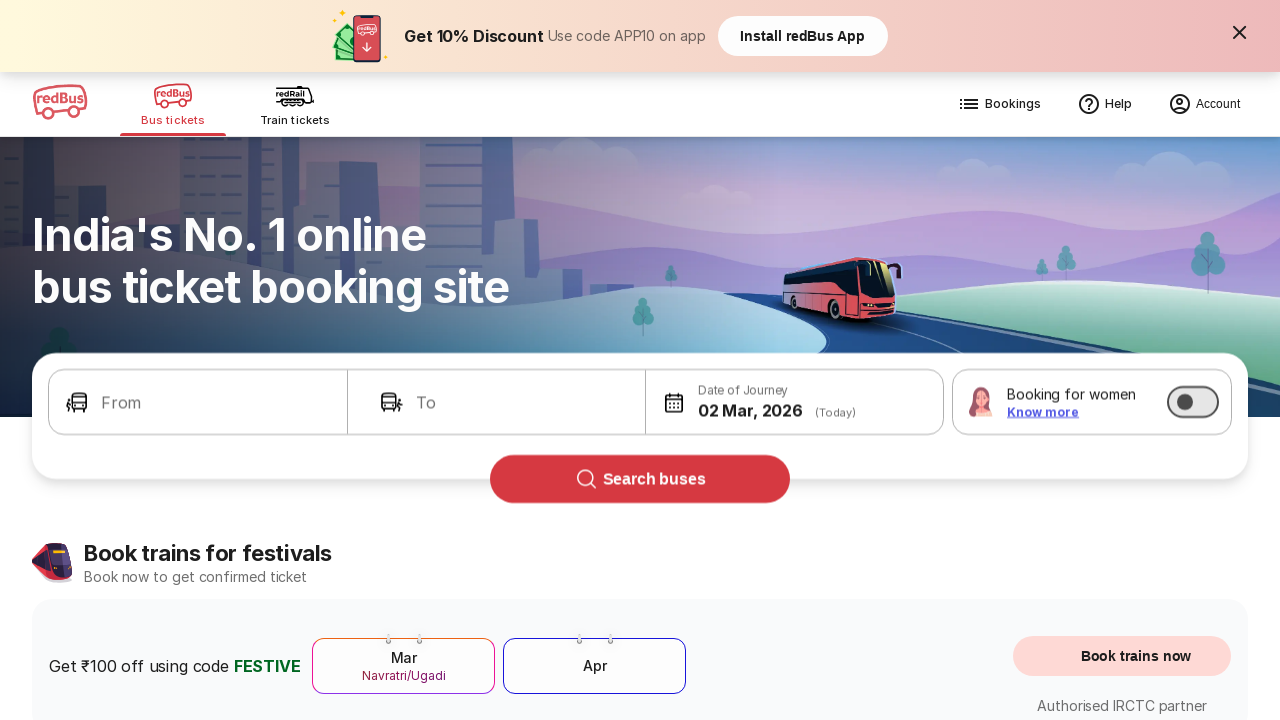

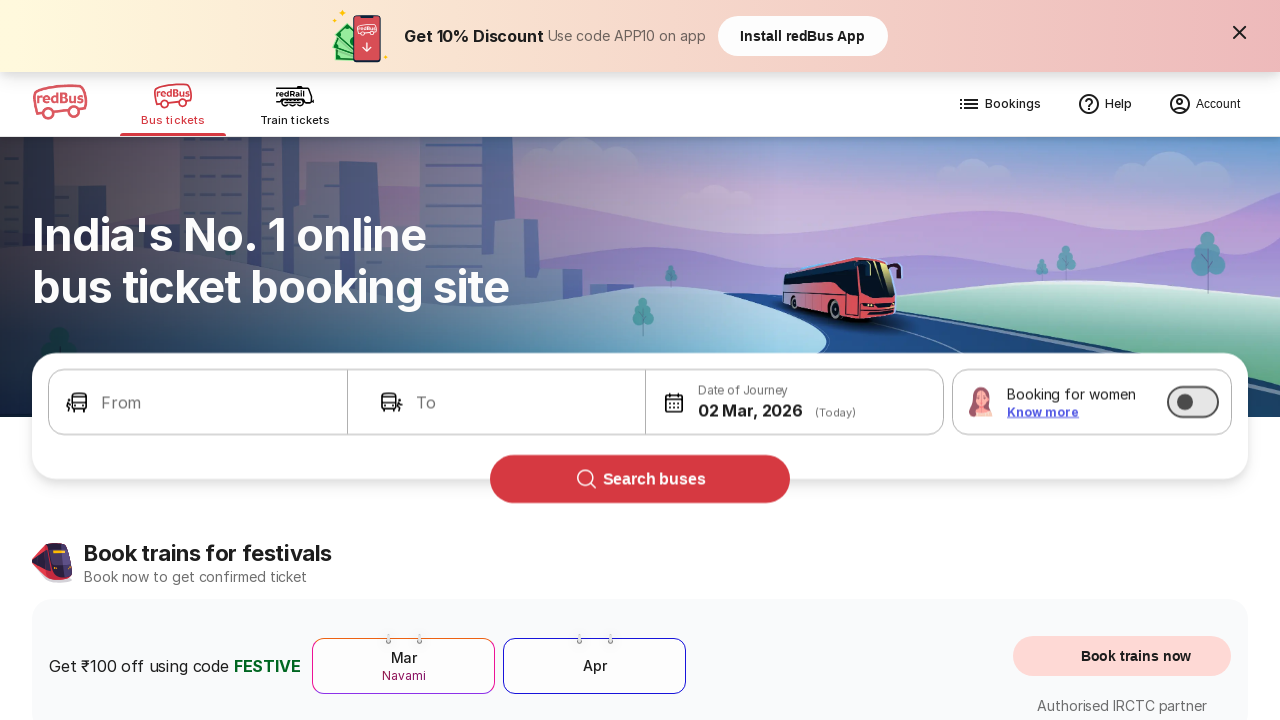